Tests checkbox selection for Senior Citizen Discount and auto-suggest dropdown functionality by typing a partial country name and selecting India from the suggestions

Starting URL: https://rahulshettyacademy.com/dropdownsPractise/

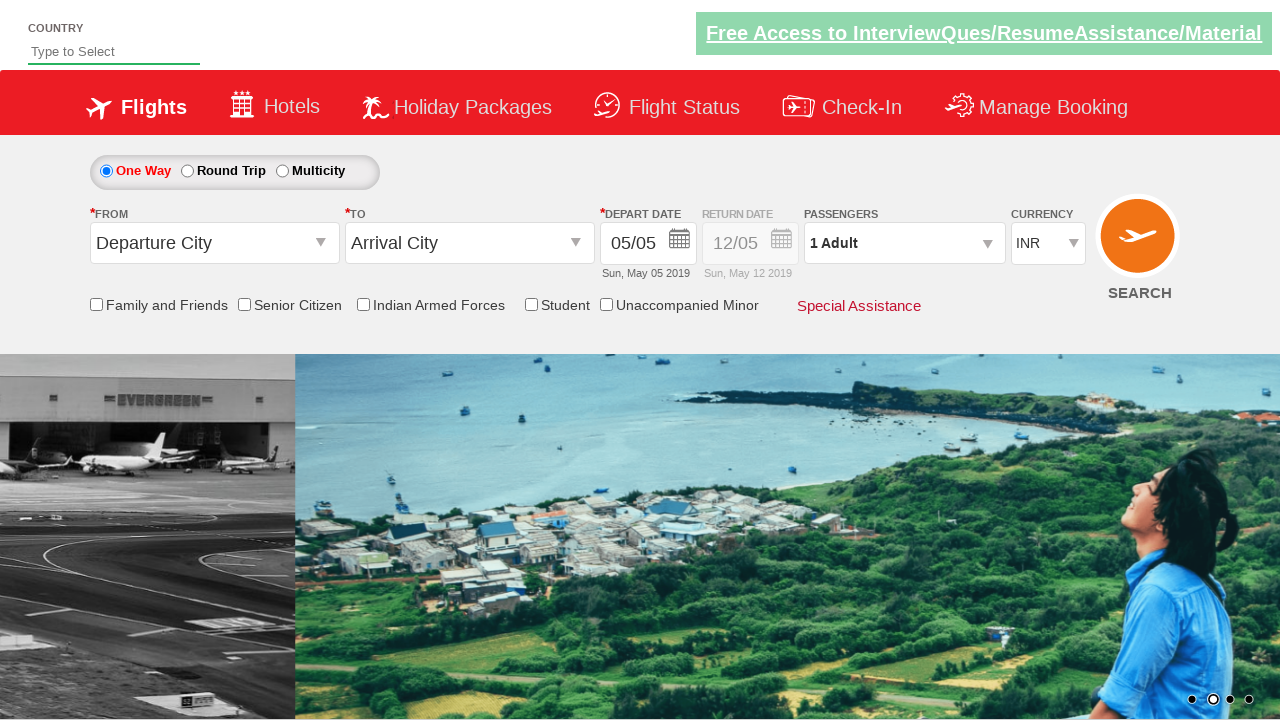

Located Senior Citizen Discount checkbox
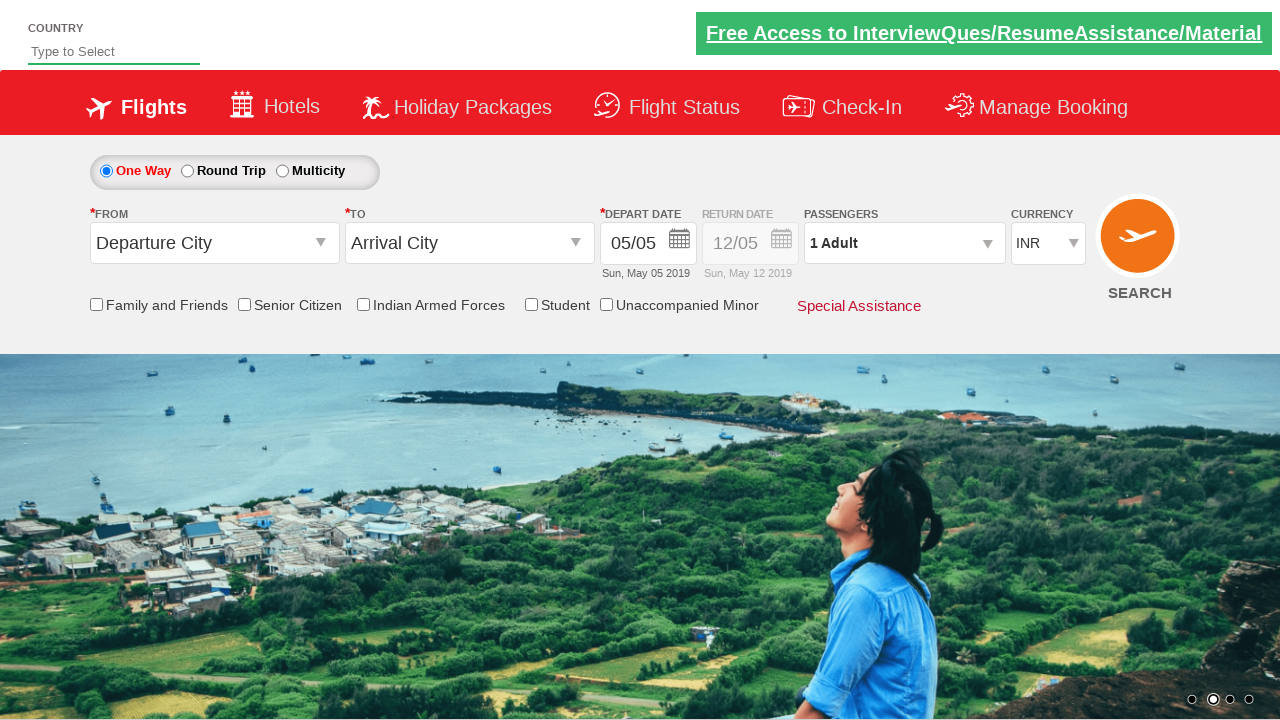

Verified that Senior Citizen Discount checkbox is initially unchecked
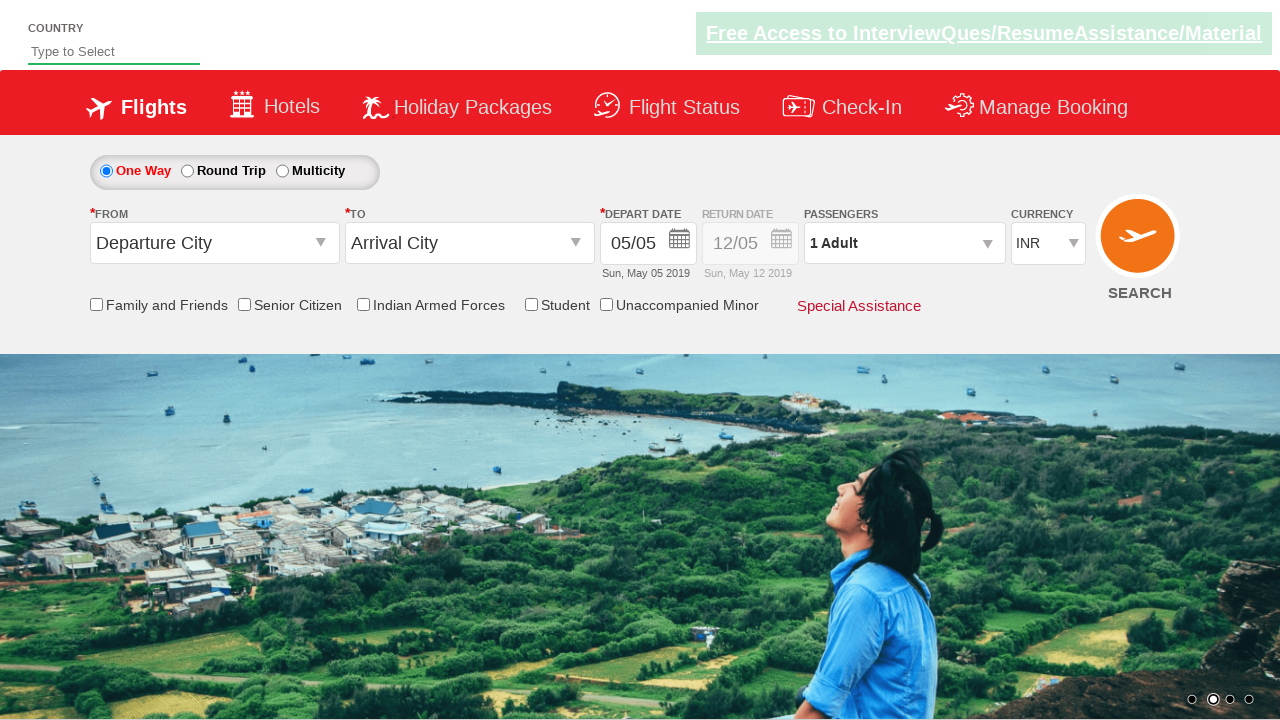

Clicked the Senior Citizen Discount checkbox at (244, 304) on input[id*='SeniorCitizenDiscount']
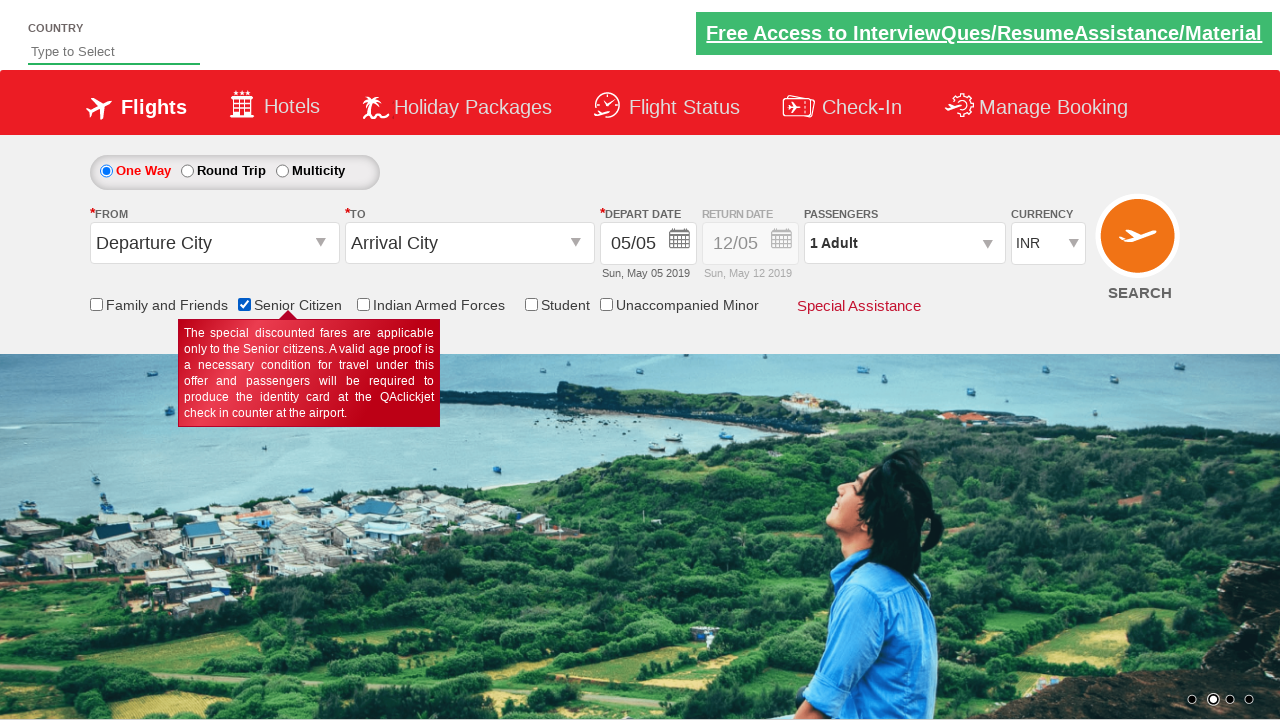

Verified that Senior Citizen Discount checkbox is now checked
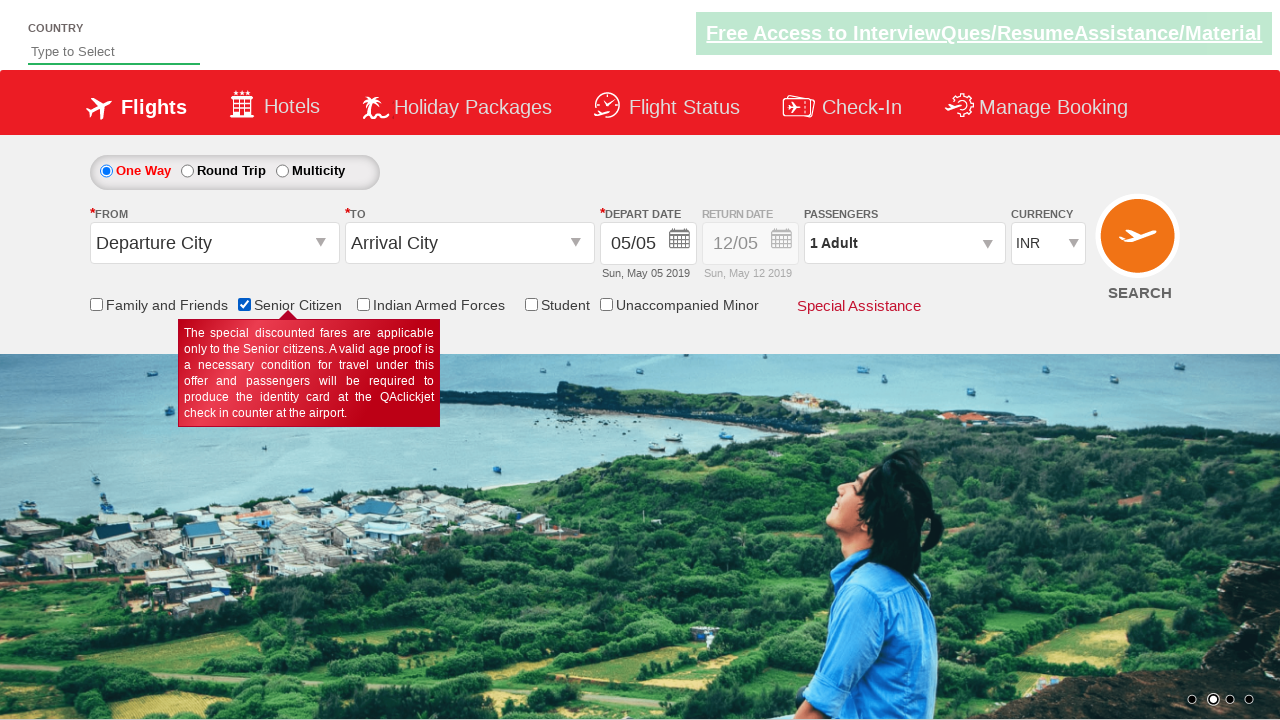

Typed 'ind' in the autosuggest field on #autosuggest
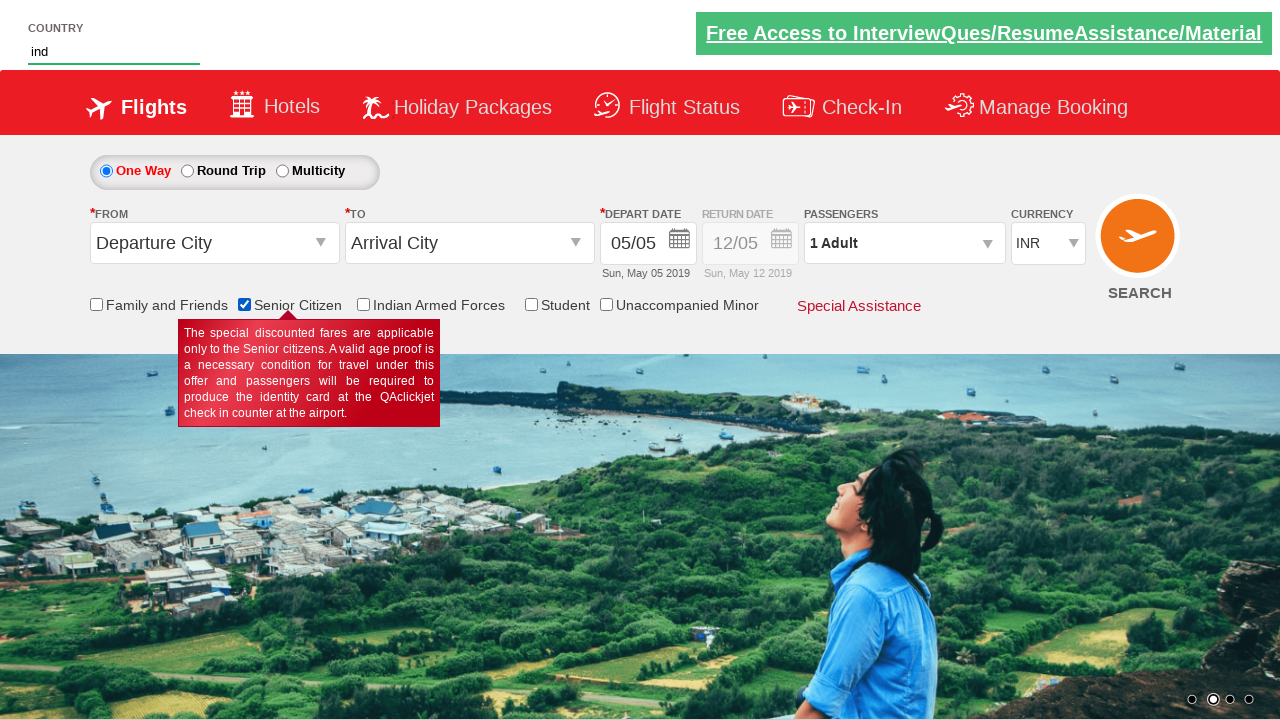

Autosuggest dropdown suggestions appeared
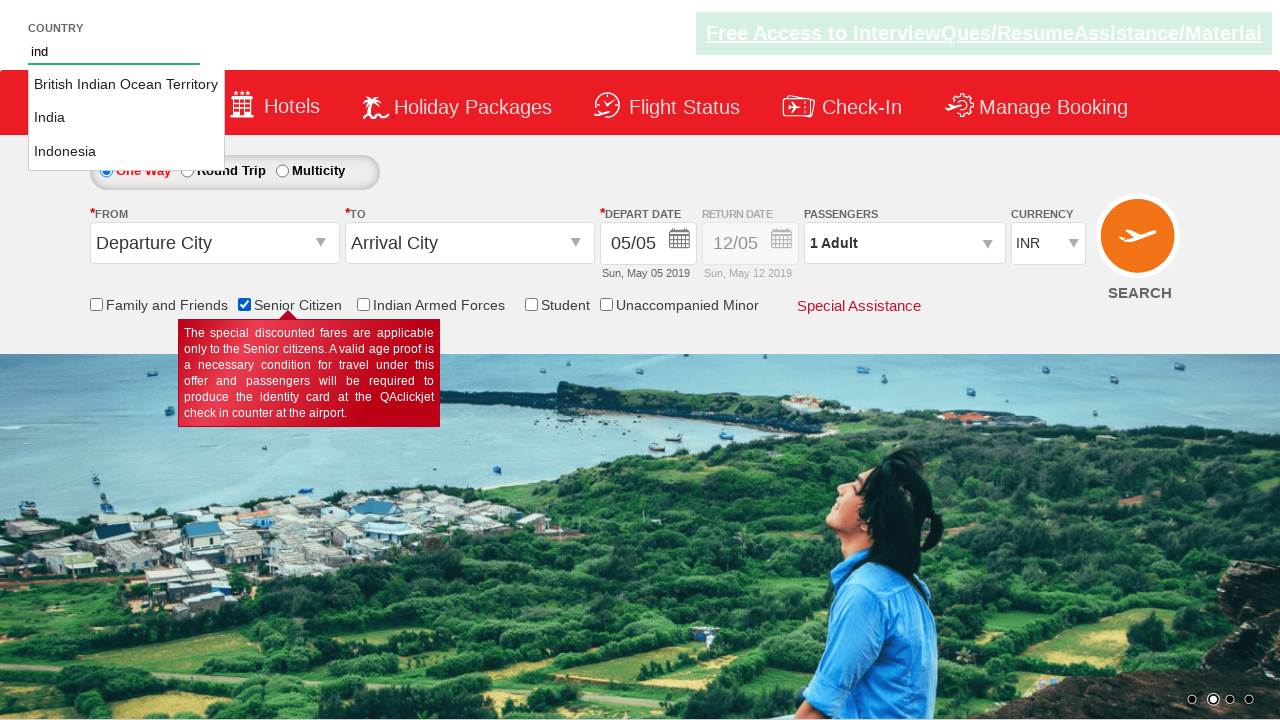

Selected 'India' from the autosuggest dropdown at (126, 118) on li.ui-menu-item a >> nth=1
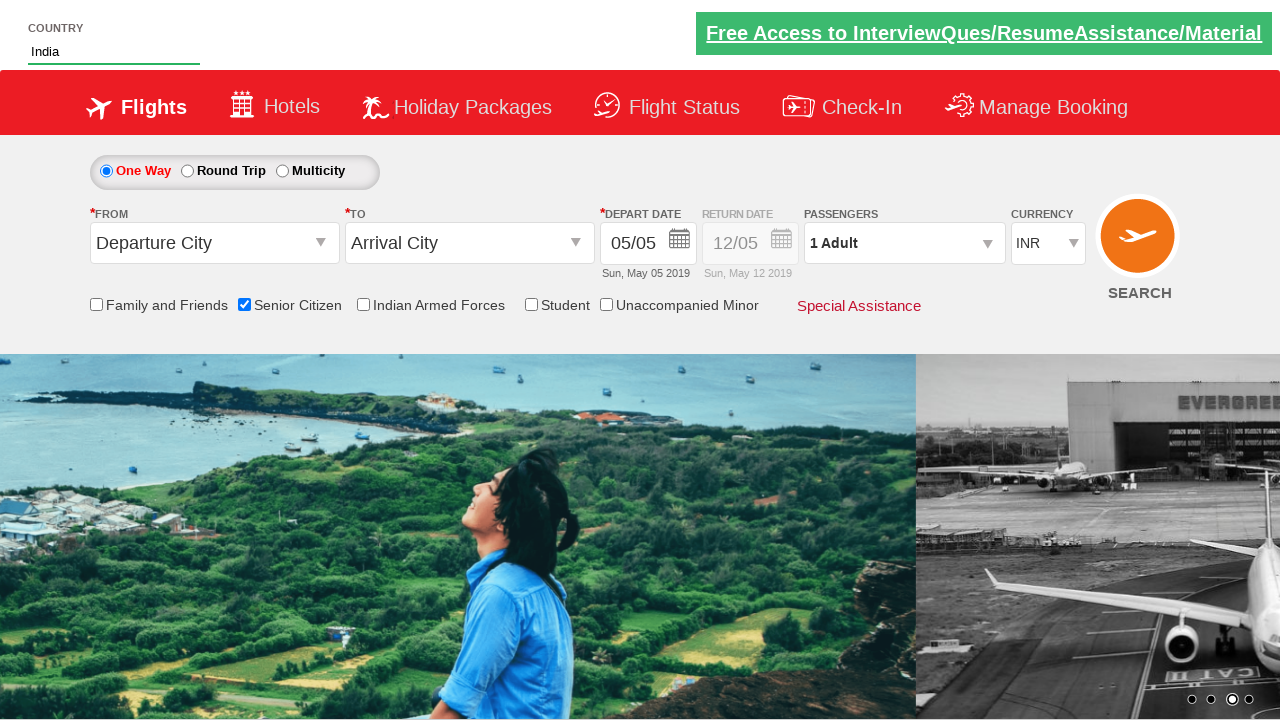

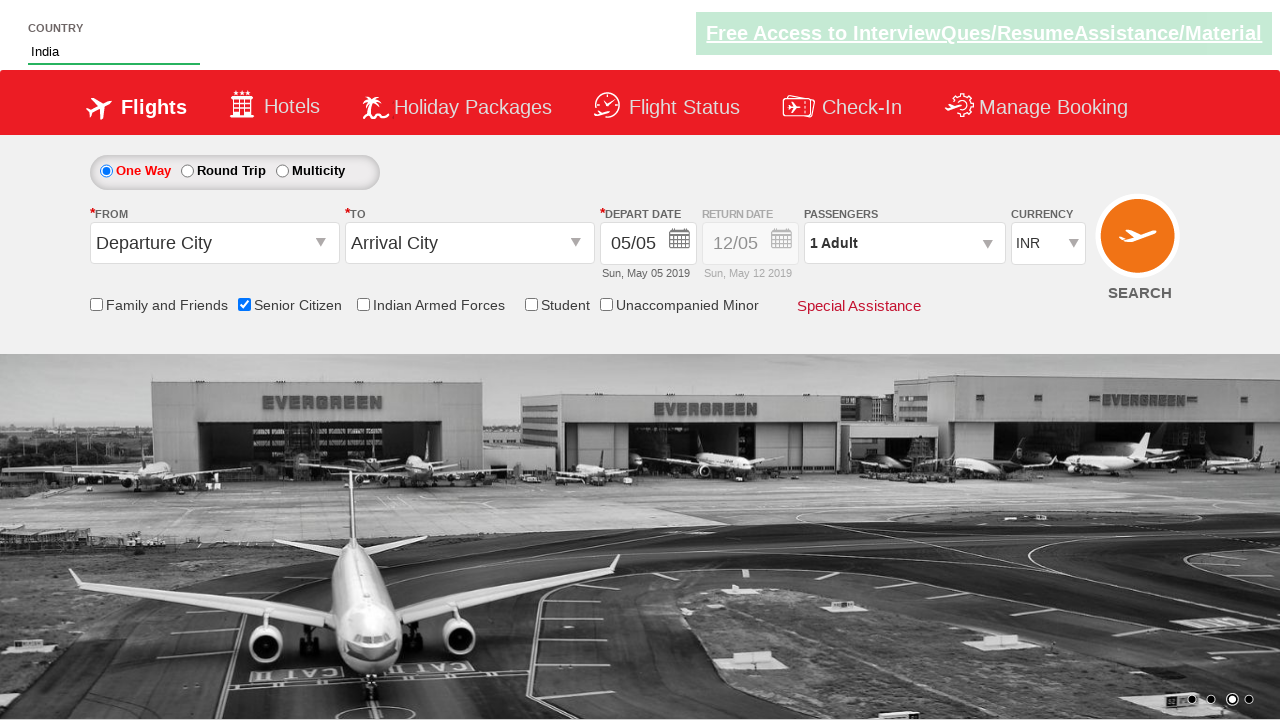